Tests closing a modal dialog by clicking on the modal footer element on the entry ad demo page

Starting URL: http://the-internet.herokuapp.com/entry_ad

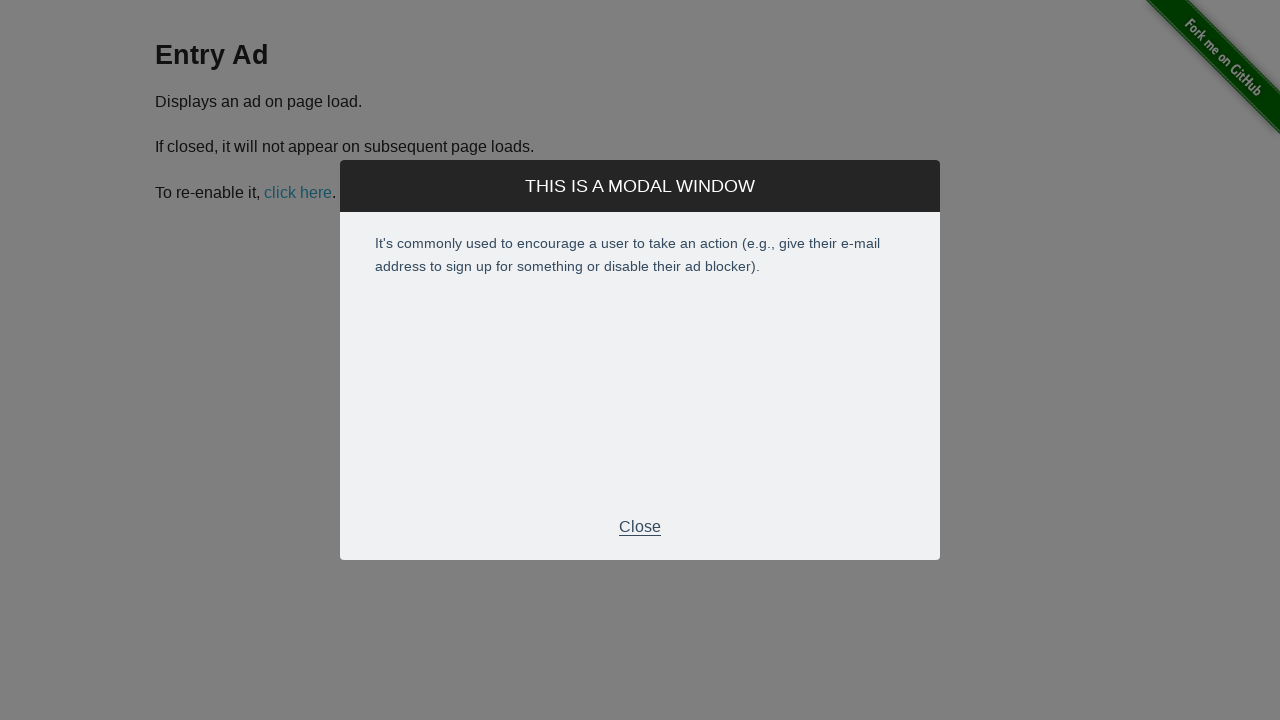

Navigated to entry ad demo page
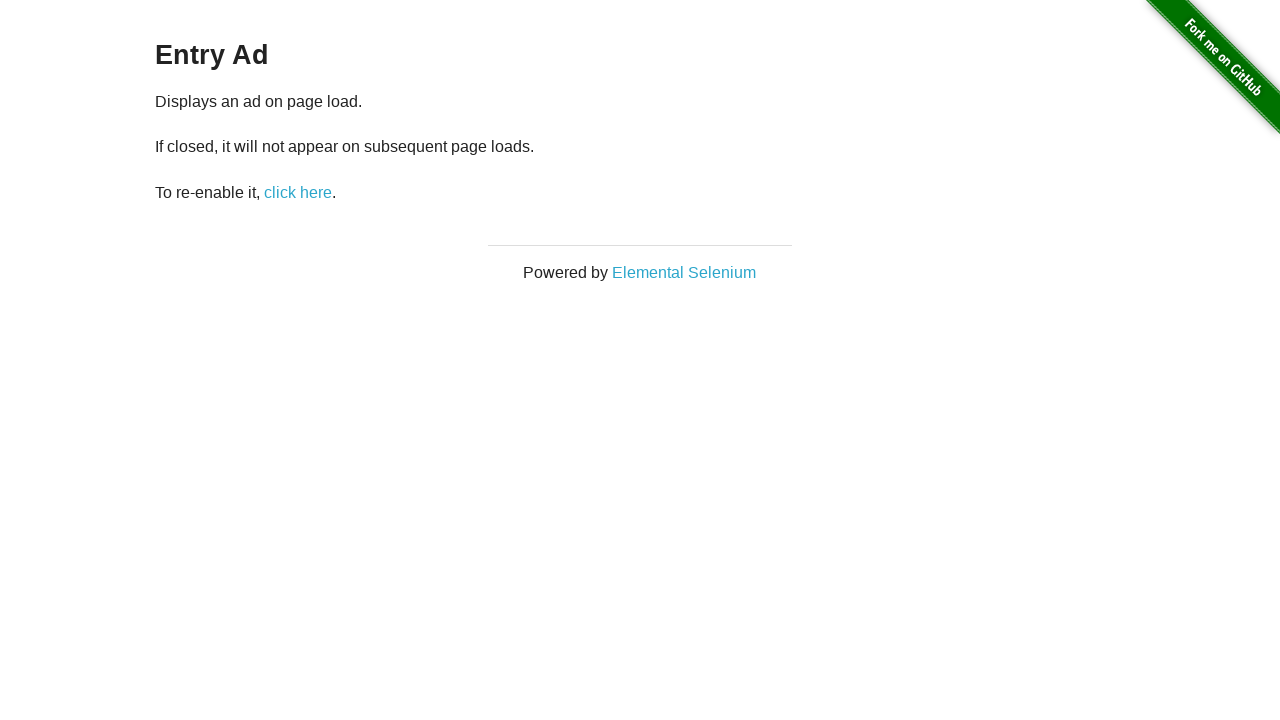

Modal dialog appeared on entry ad page
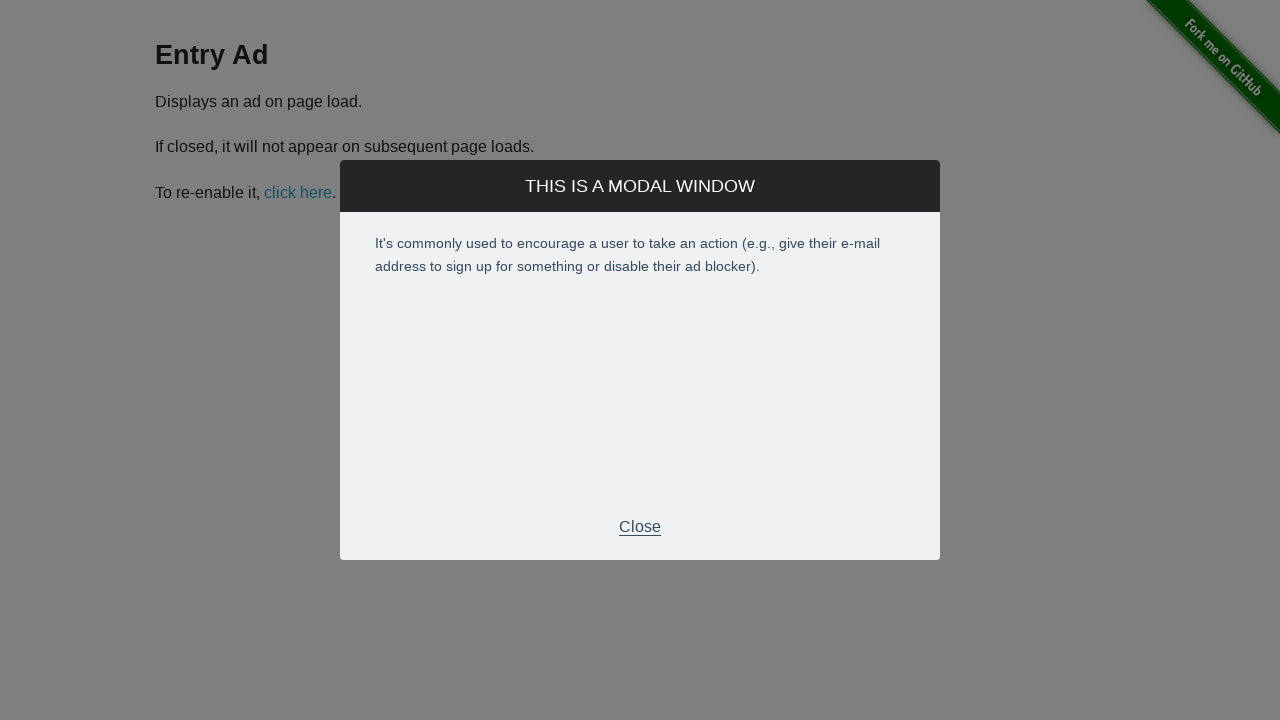

Clicked modal footer element to close the modal at (640, 527) on .modal-footer
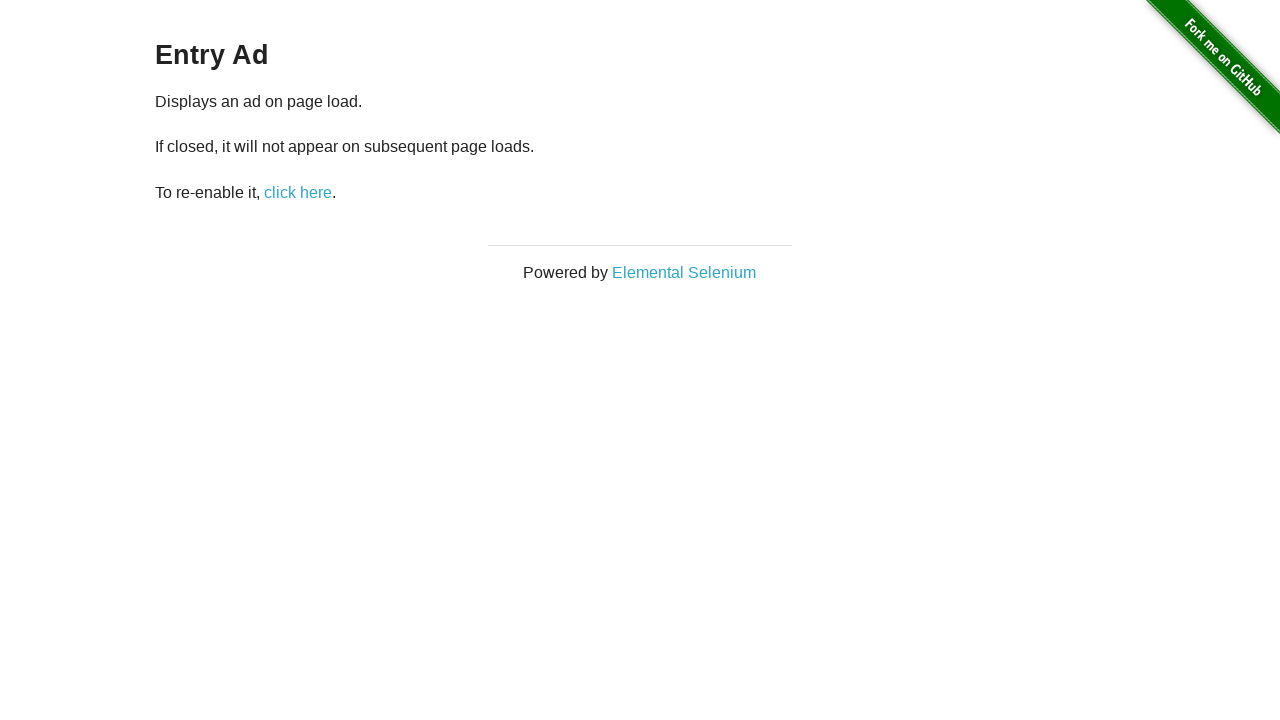

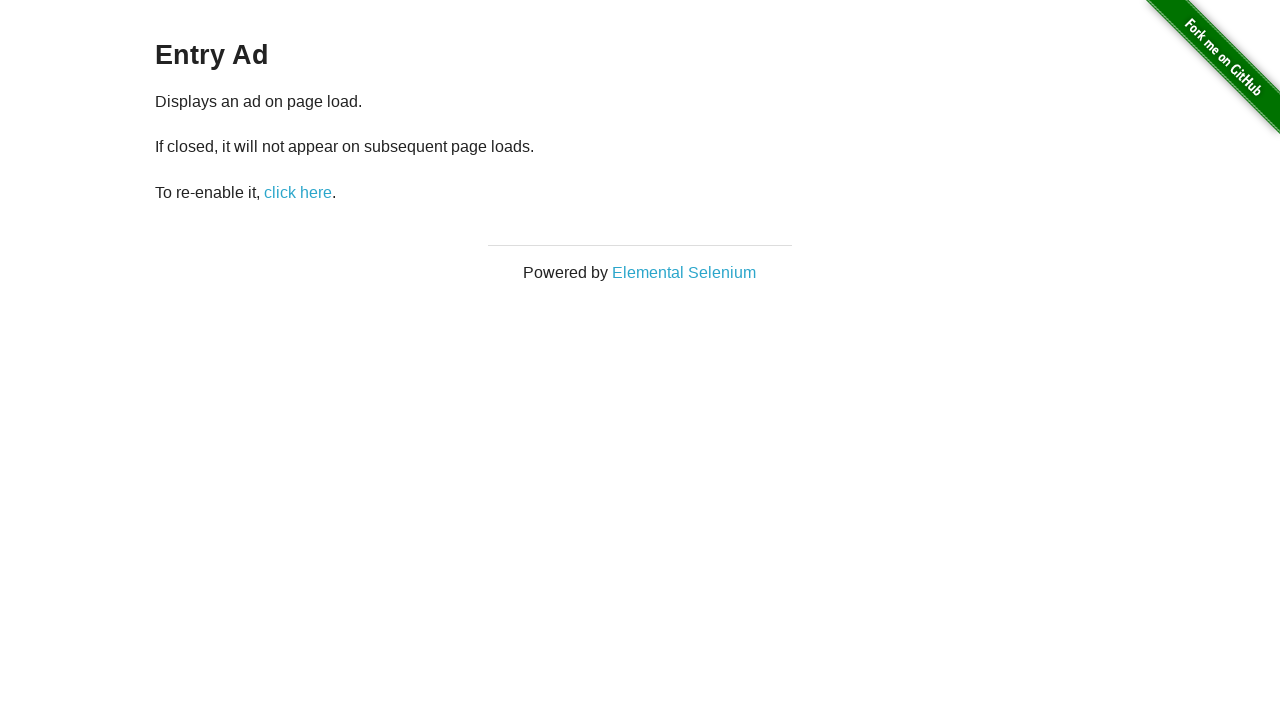